Tests the sorting functionality of a vegetable offers table by clicking the column header and verifying alphabetical order, then searches through paginated results to find the price of "Rice"

Starting URL: https://rahulshettyacademy.com/seleniumPractise/#/offers

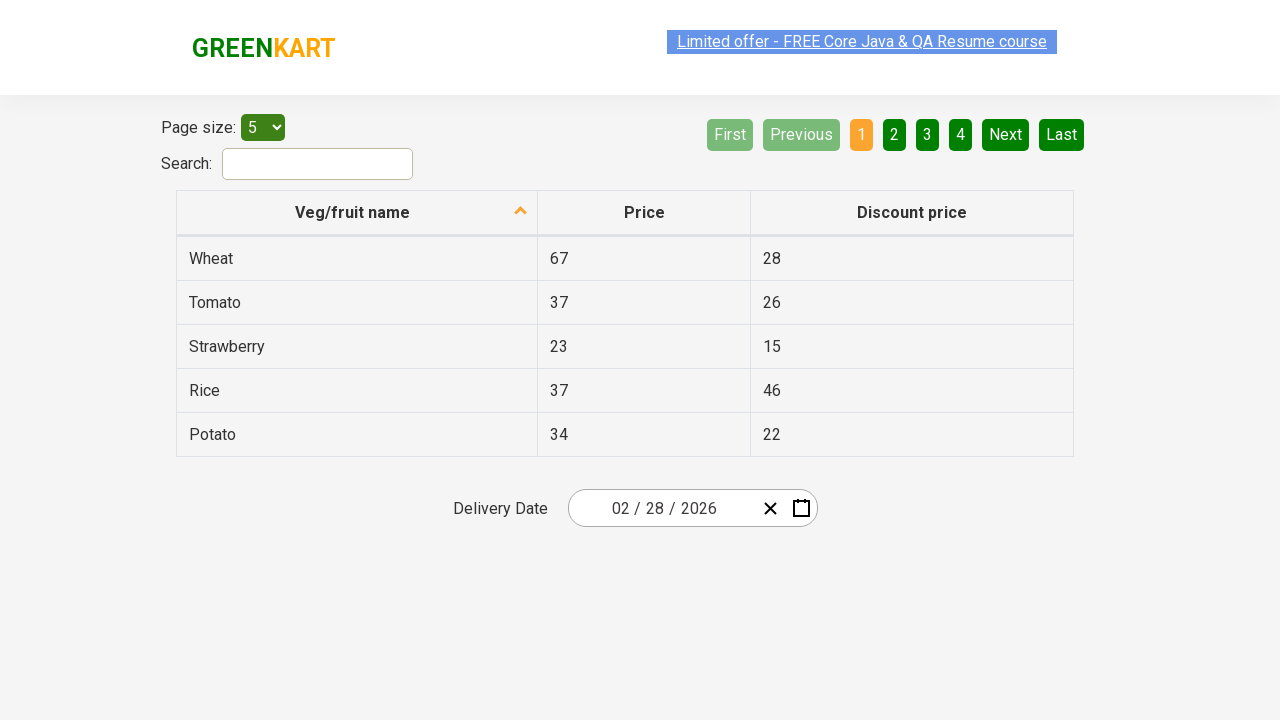

Clicked first column header to sort vegetable offers table at (357, 213) on xpath=//tr/th[1]
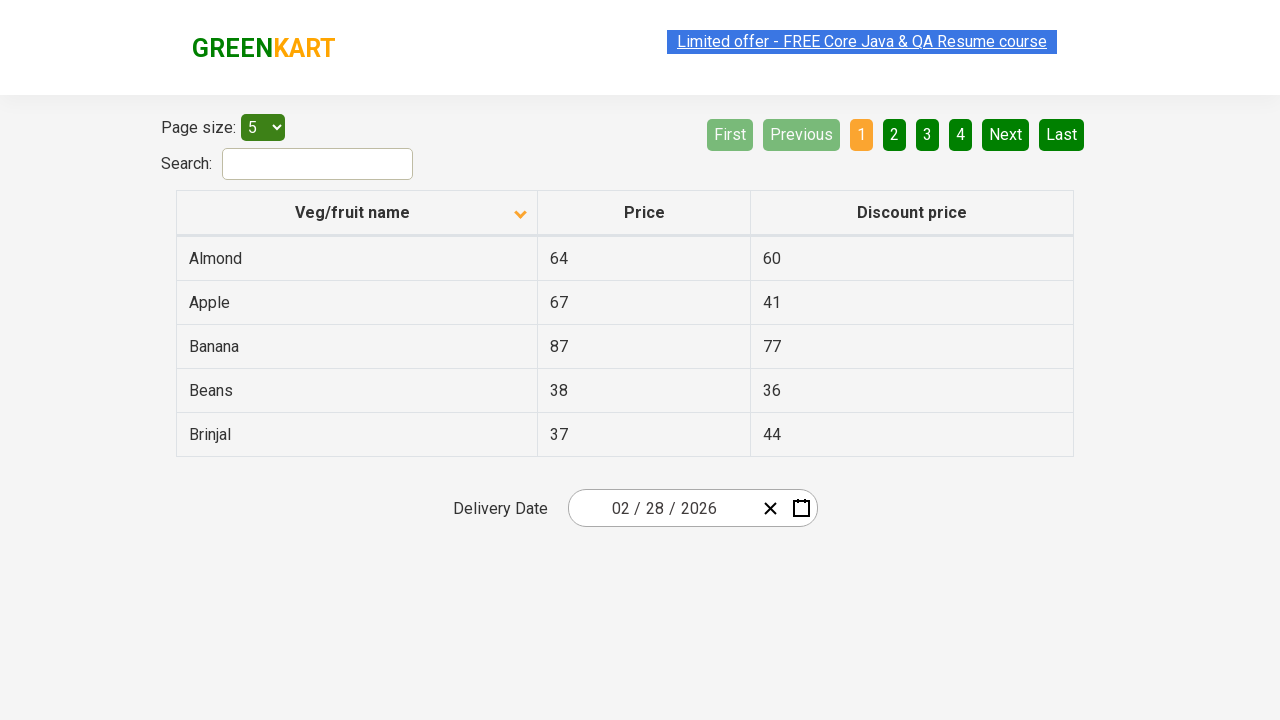

Table rows loaded and visible
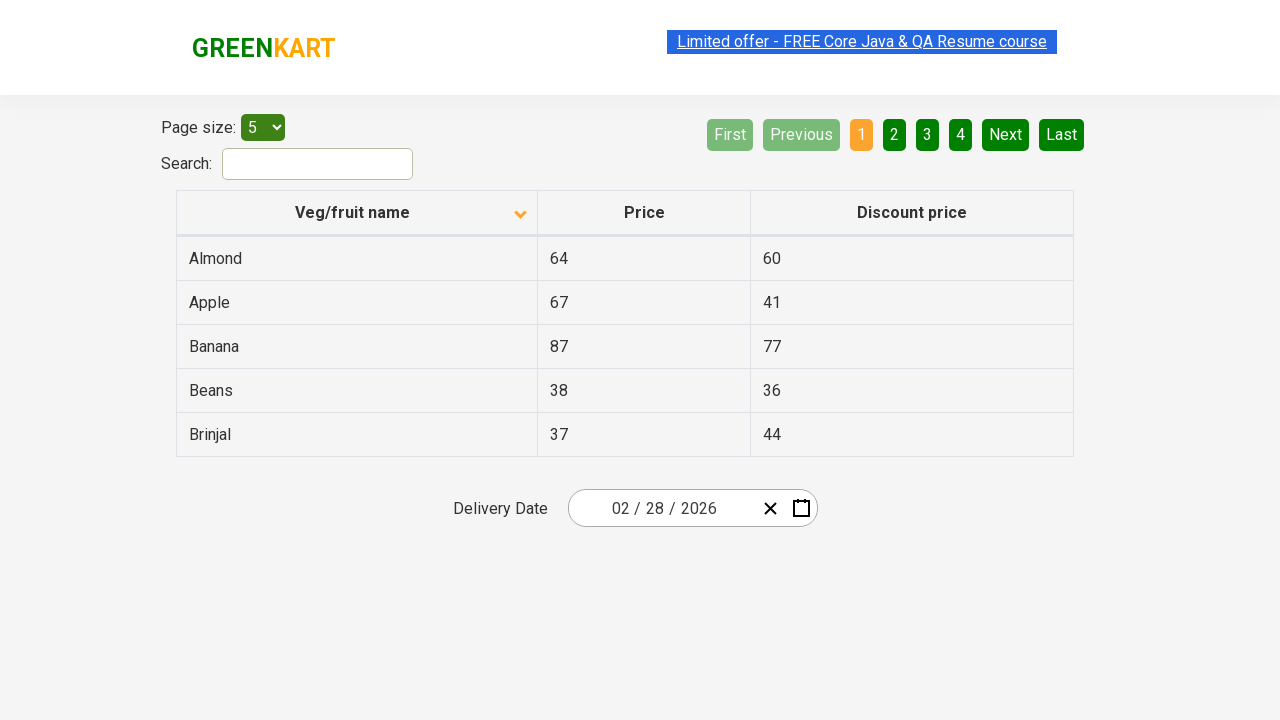

Retrieved all vegetable names from first column
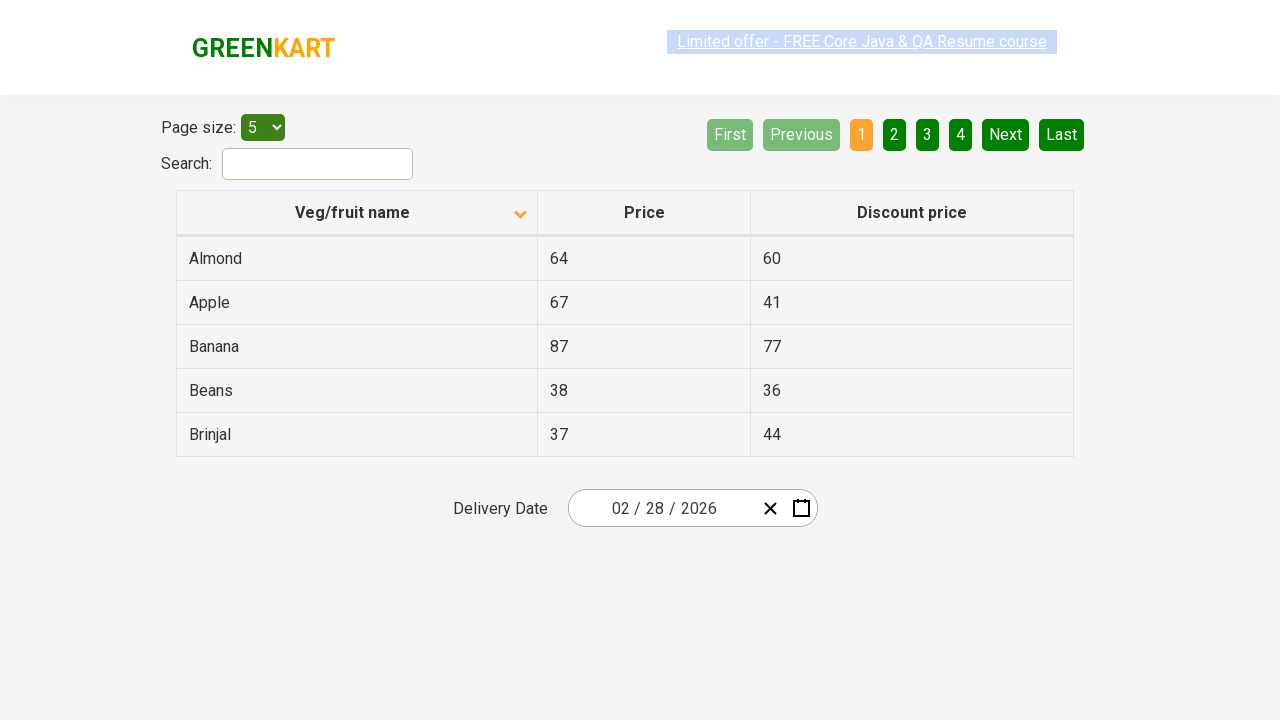

Verified vegetable names are sorted alphabetically
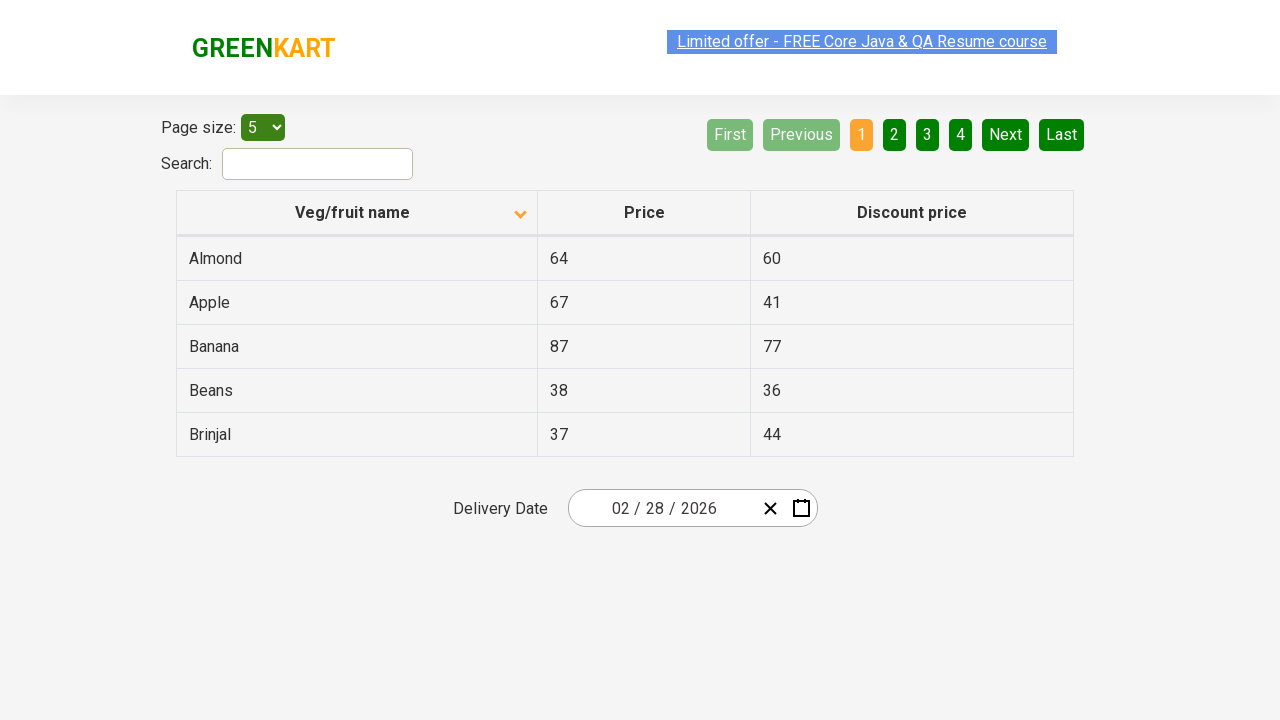

Clicked Next button to navigate to next page at (1006, 134) on [aria-label='Next']
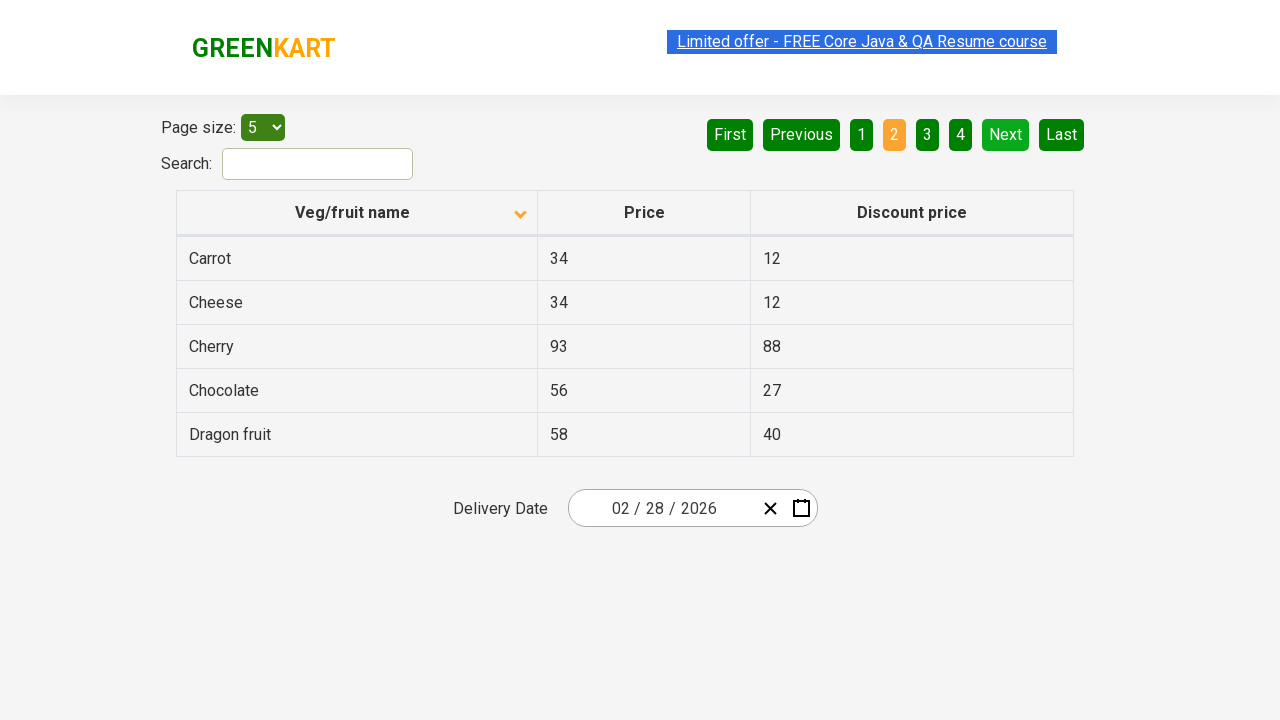

Waited for next page to load
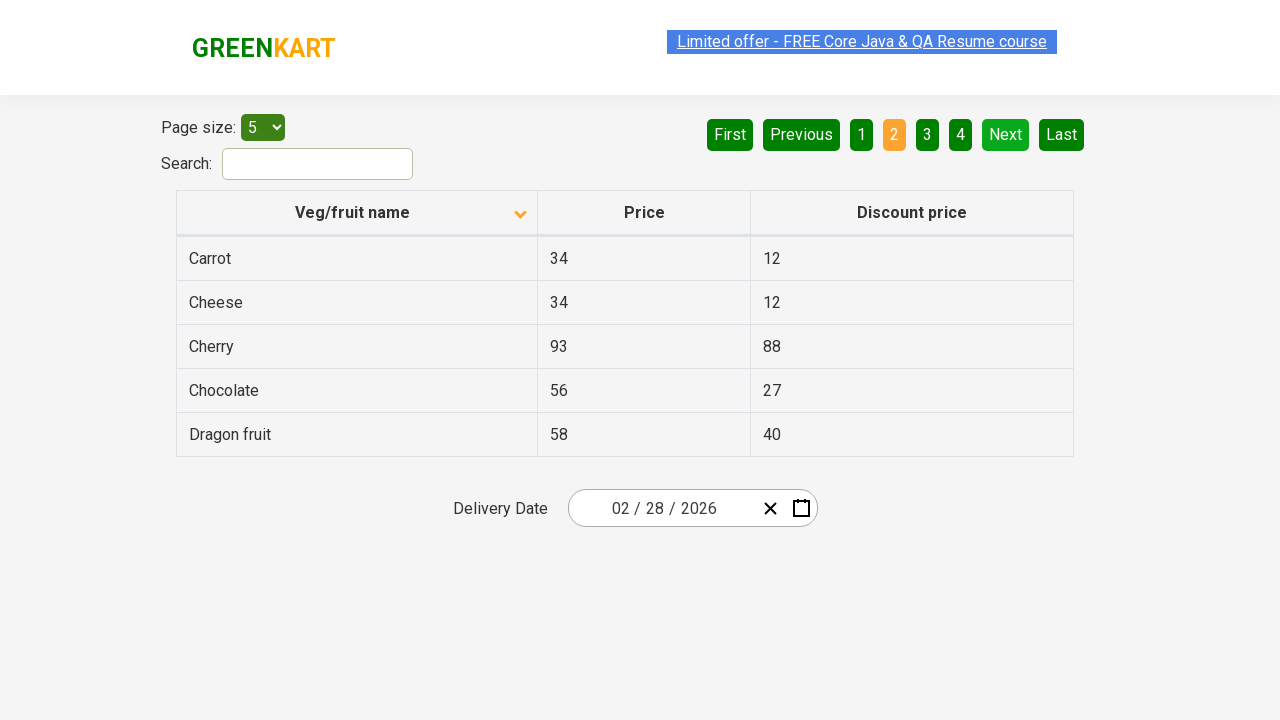

Clicked Next button to navigate to next page at (1006, 134) on [aria-label='Next']
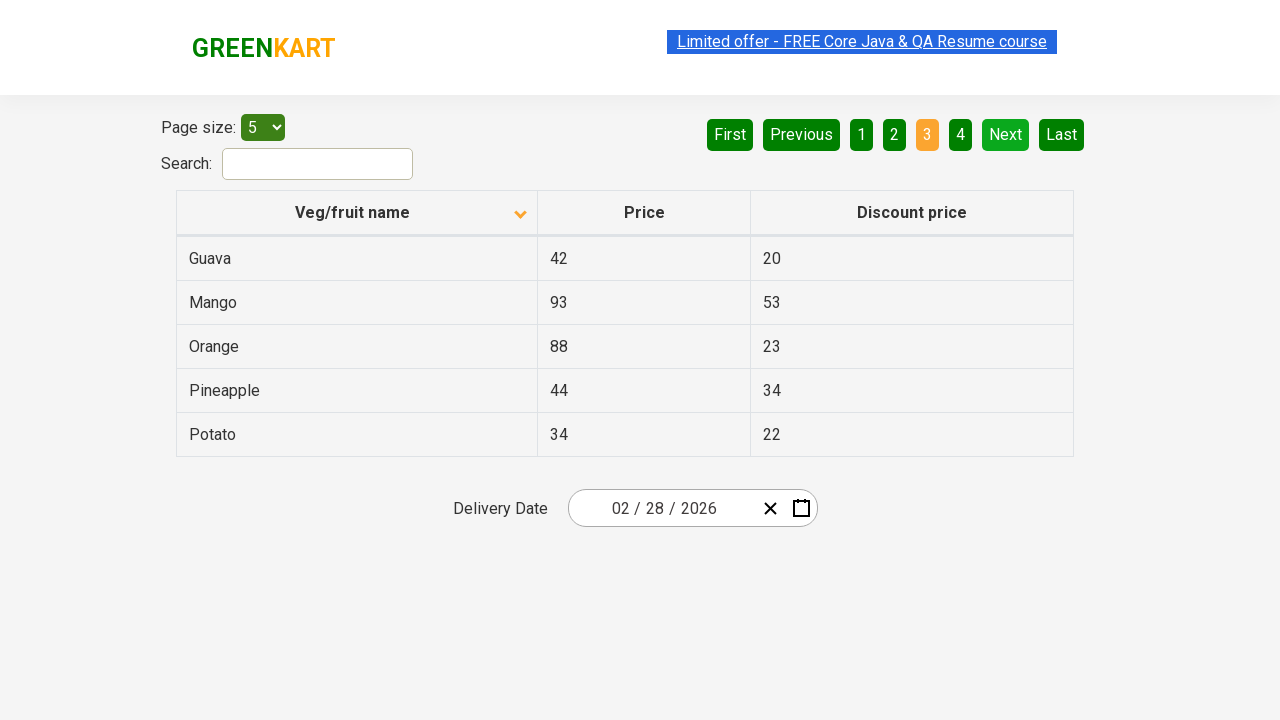

Waited for next page to load
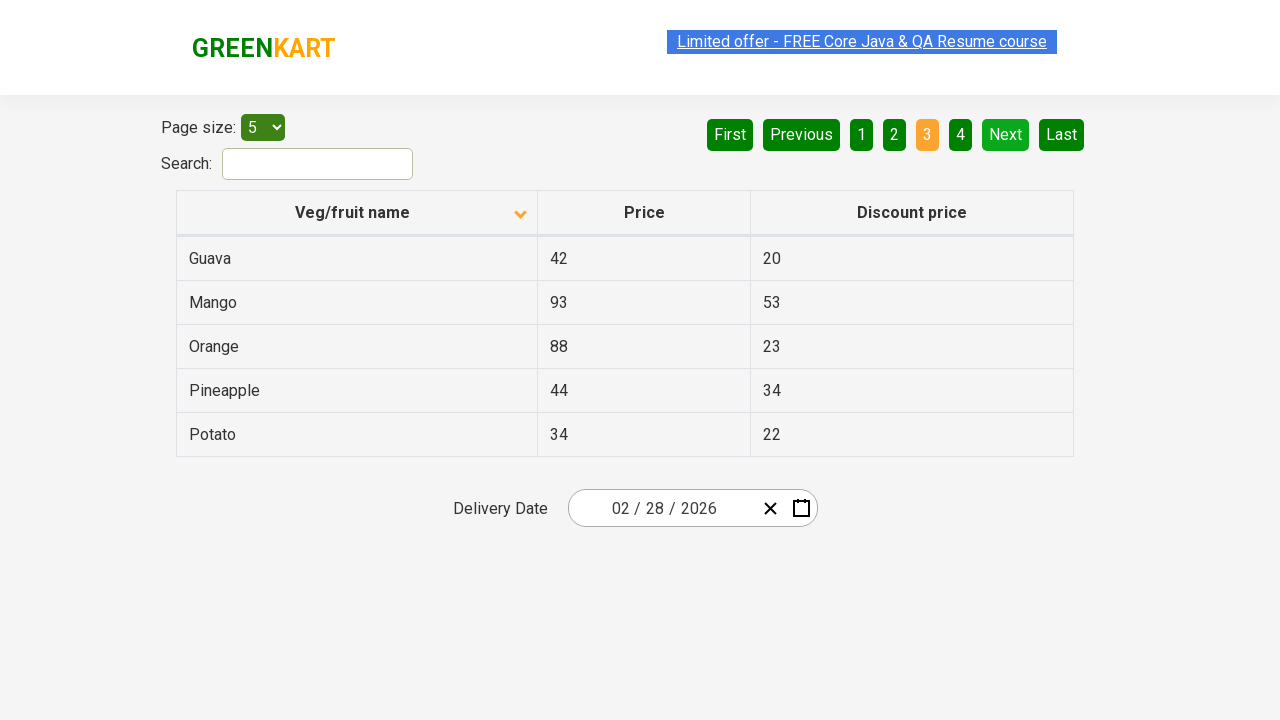

Clicked Next button to navigate to next page at (1006, 134) on [aria-label='Next']
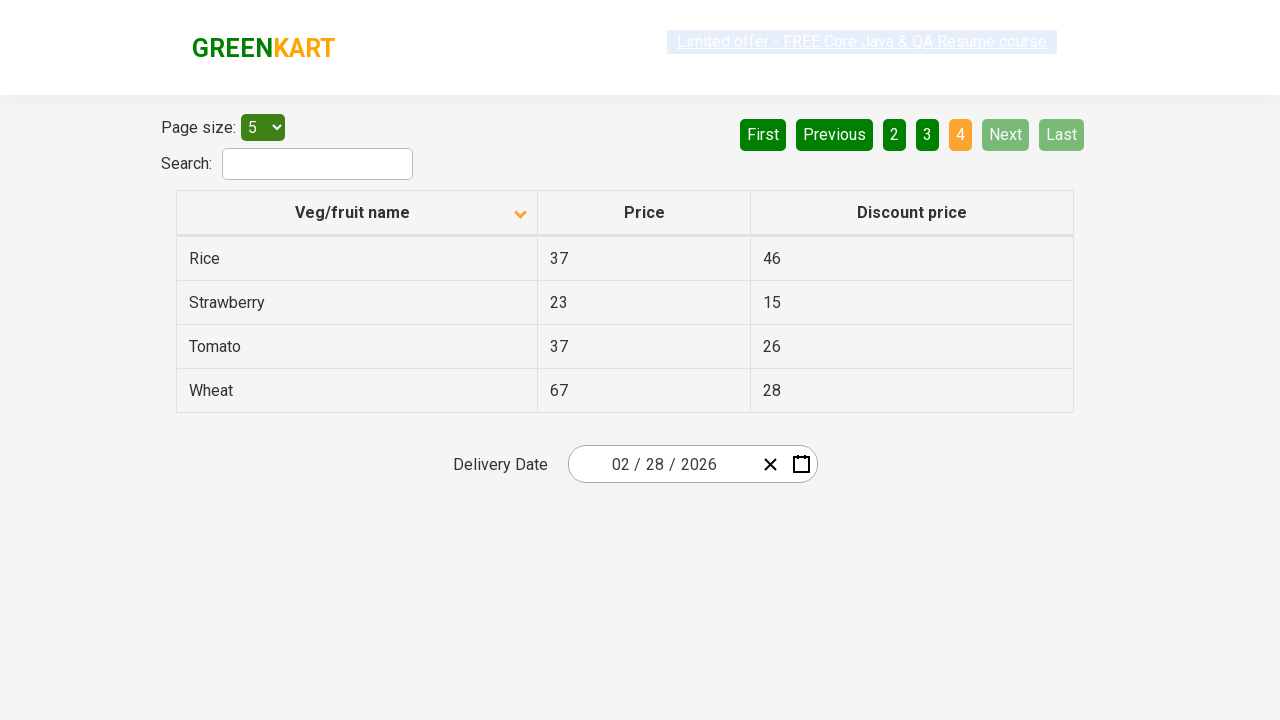

Waited for next page to load
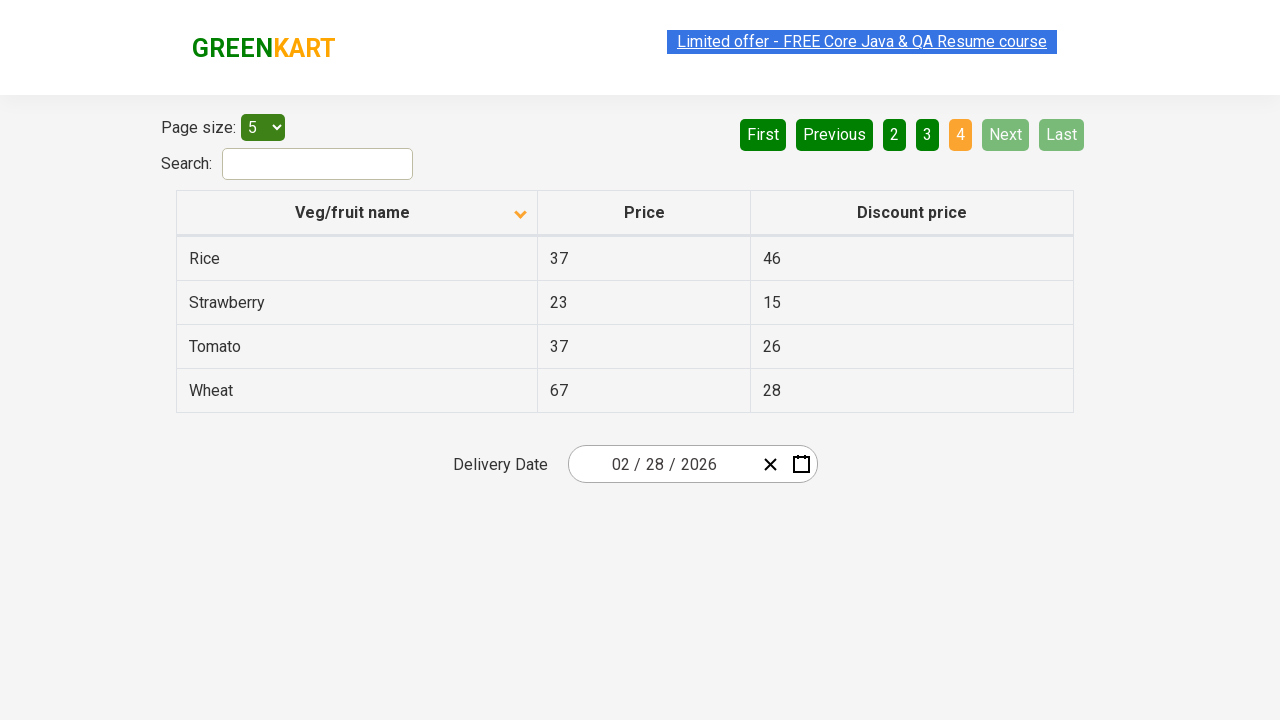

Found Rice in table with price: 37
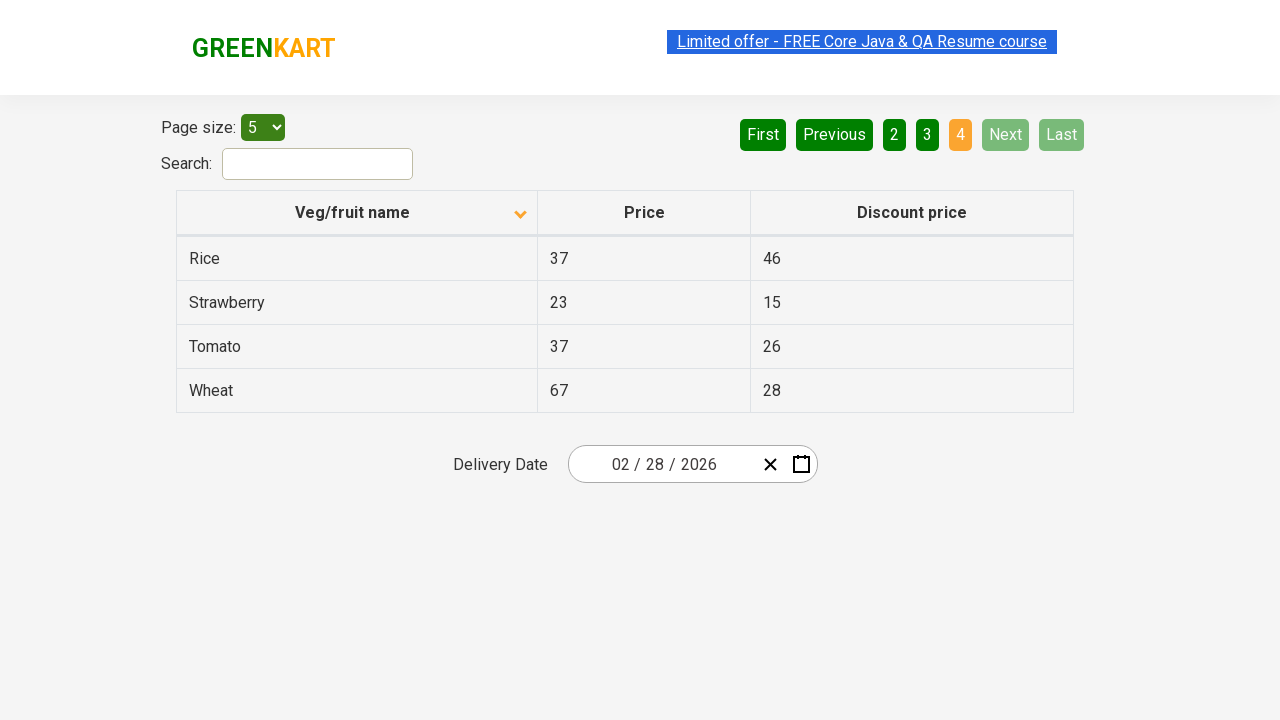

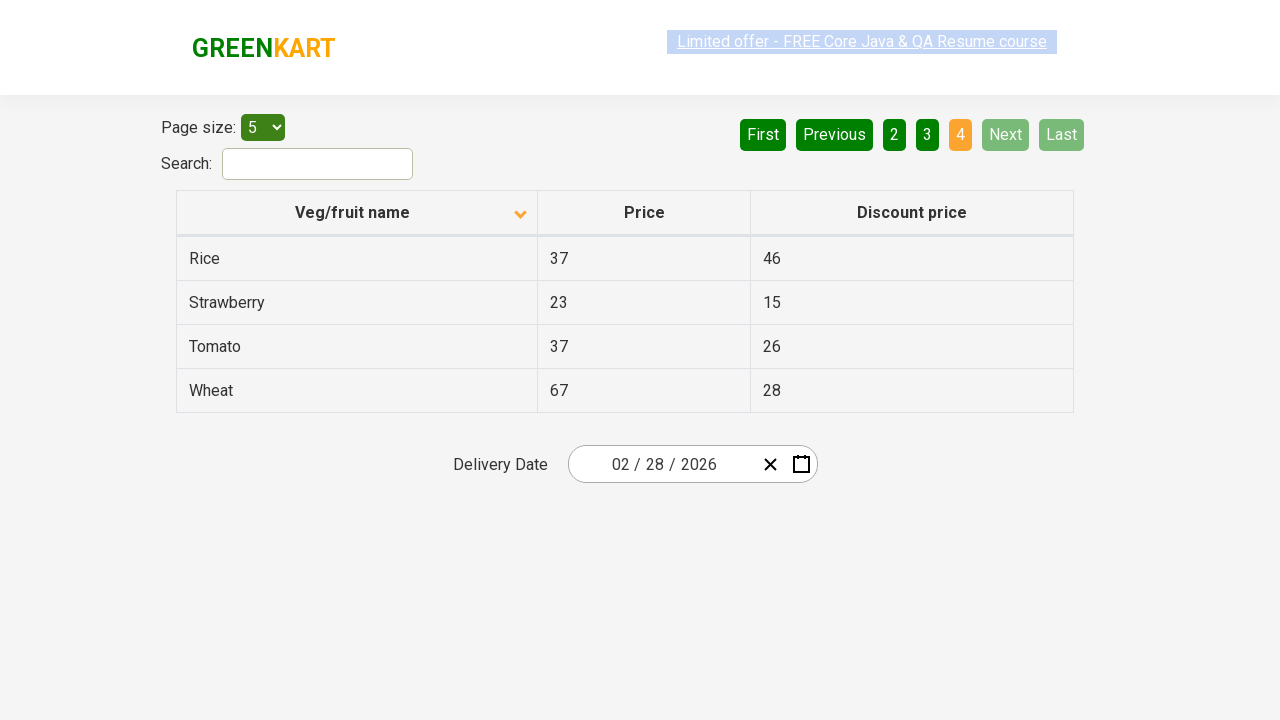